Tests Ajio shopping site search functionality by searching for bags, filtering by Men gender and Fashion Bags category, and verifying results are displayed

Starting URL: https://www.ajio.com/

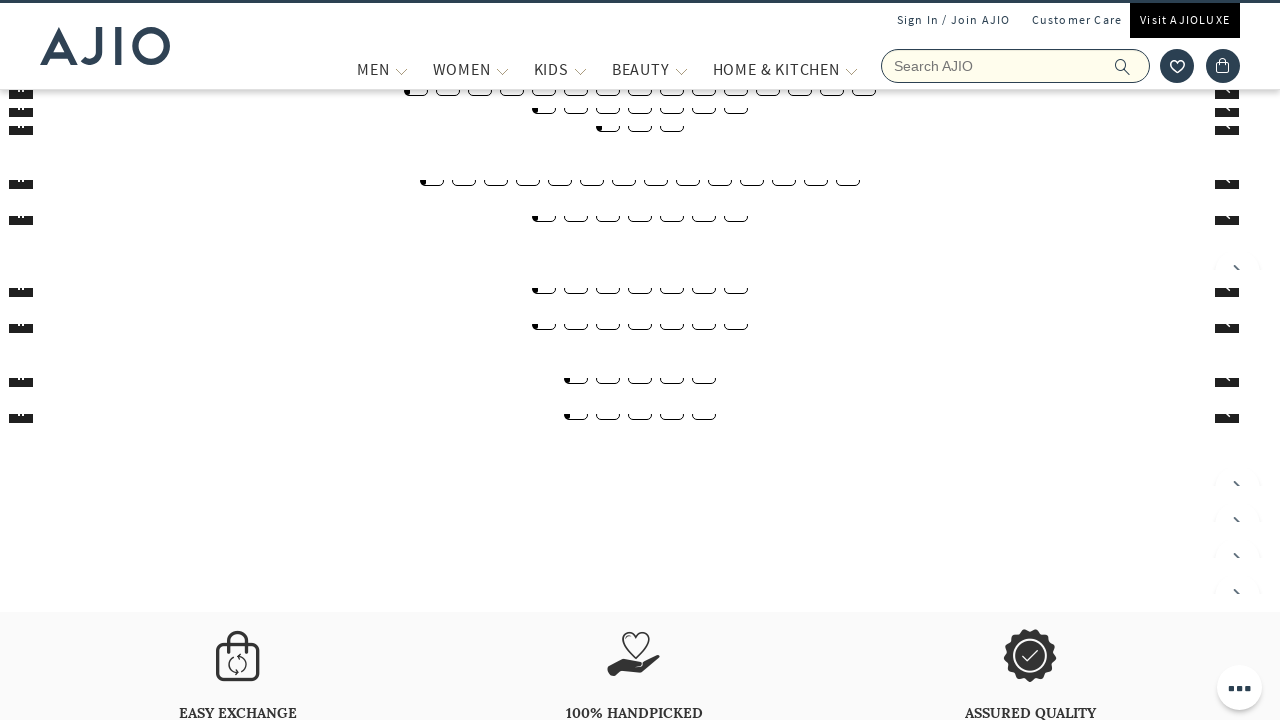

Filled search field with 'bags' on input[name='searchVal']
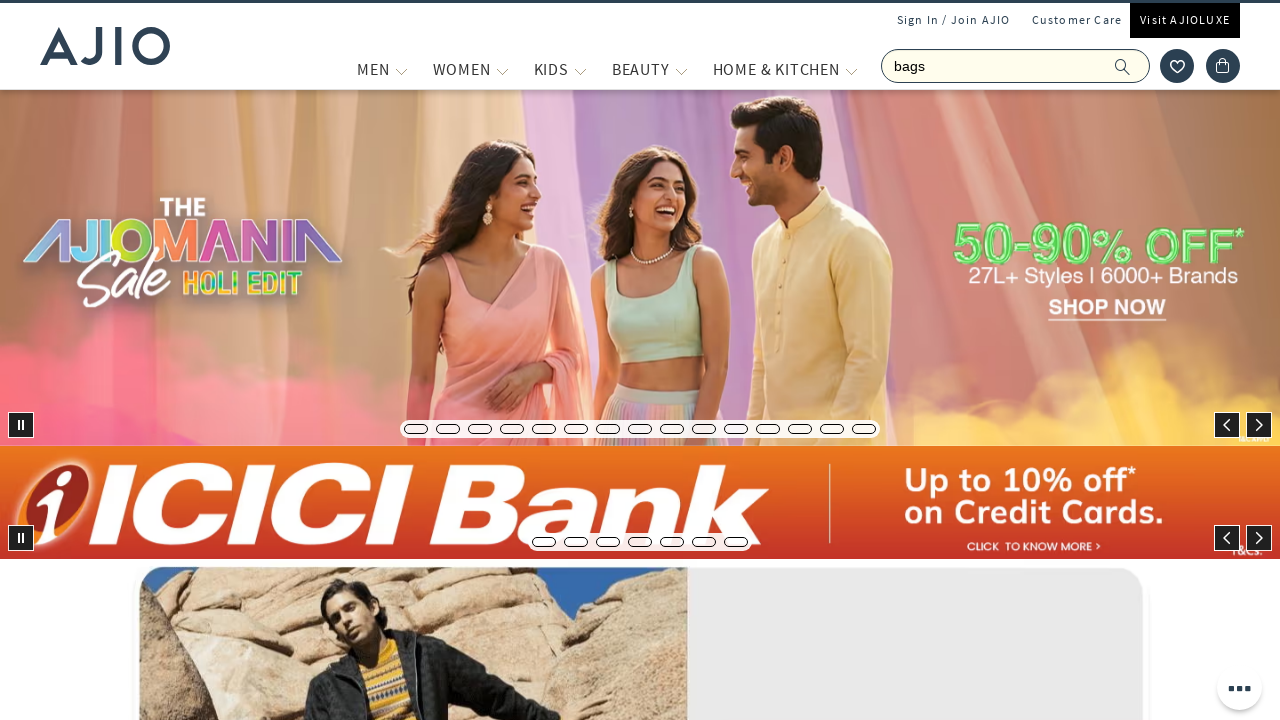

Clicked search icon to initiate search at (1123, 66) on span.ic-search
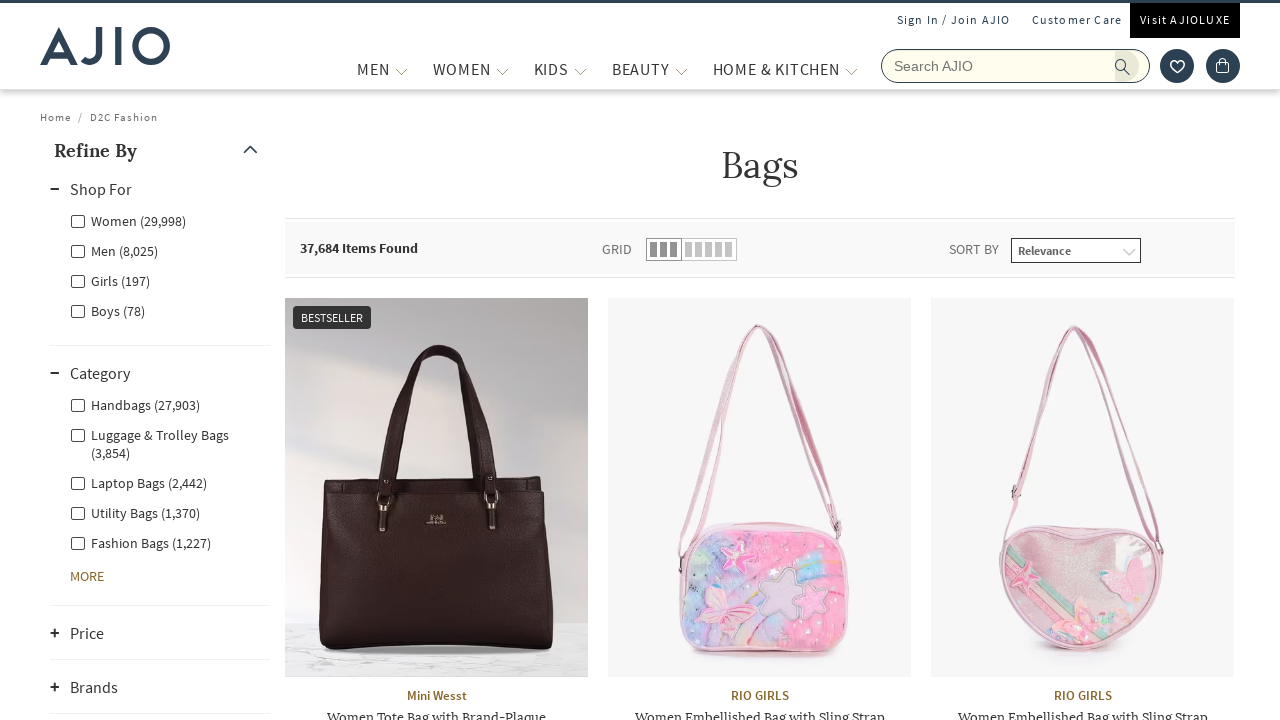

Search results loaded with filter options visible
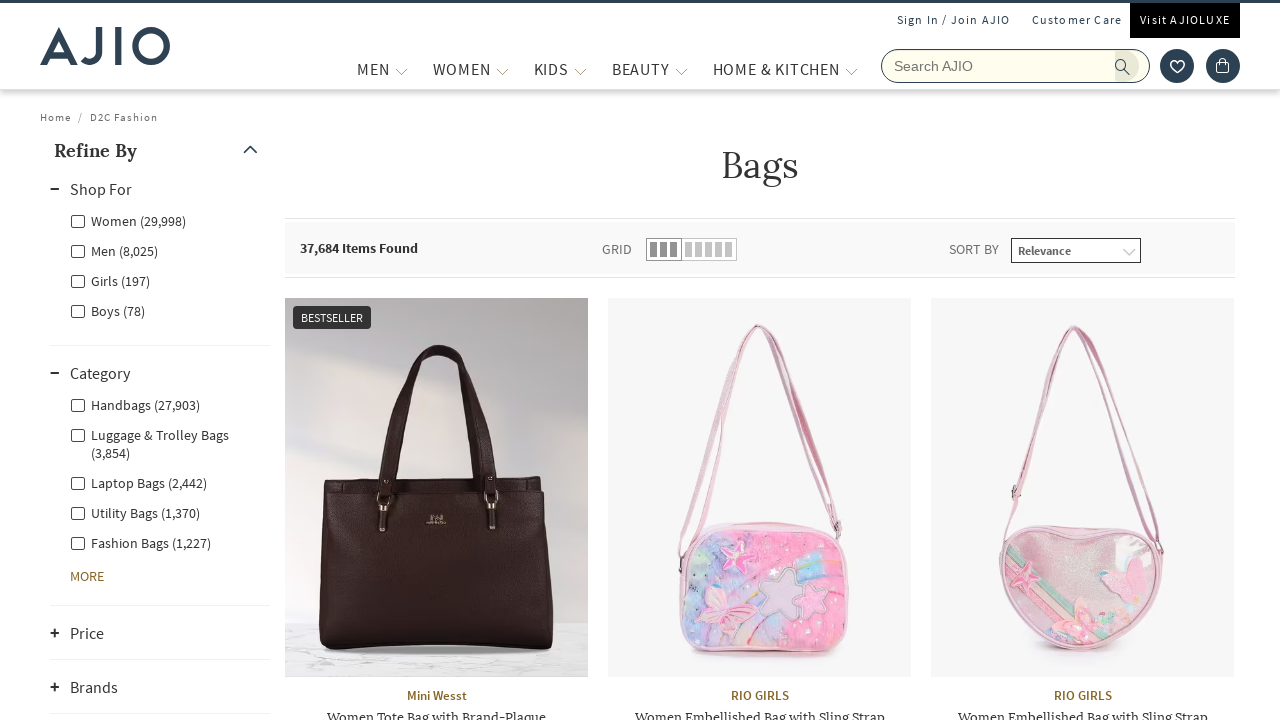

Applied Men gender filter at (114, 250) on xpath=//label[contains(text(),'Men')]
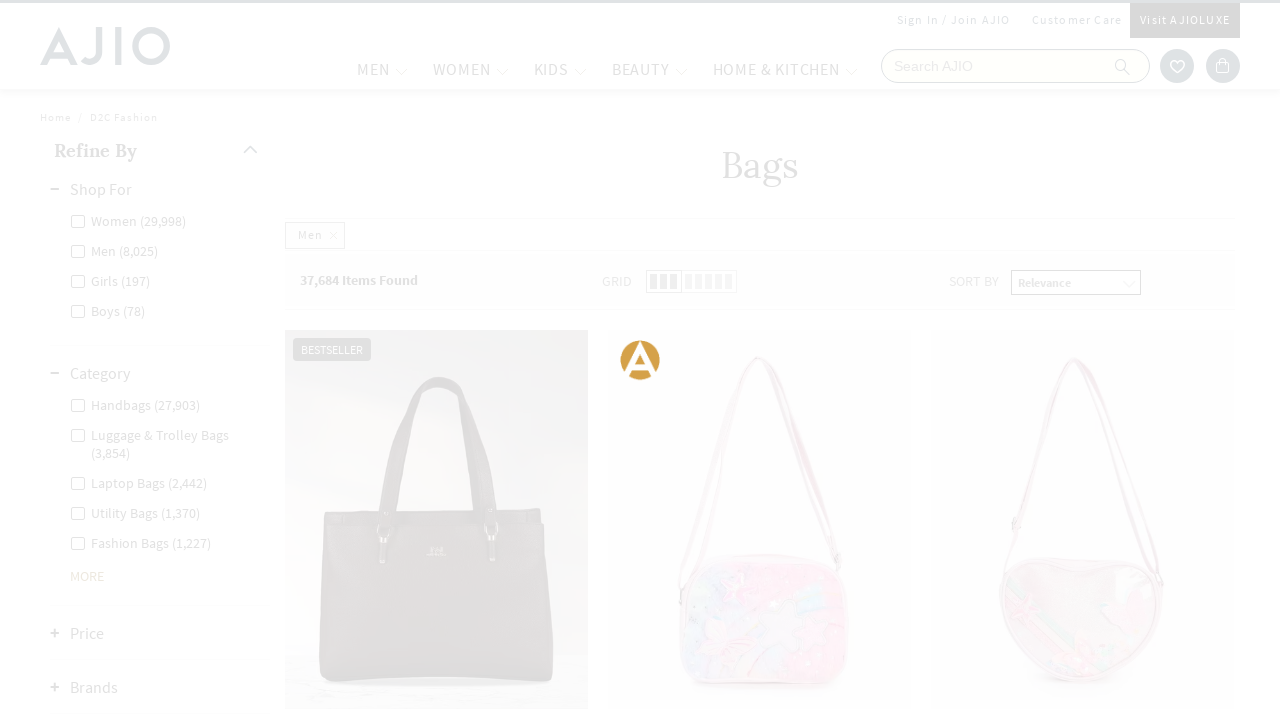

Applied Fashion Bags category filter at (140, 482) on xpath=//label[contains(text(),'Fashion Bags')]
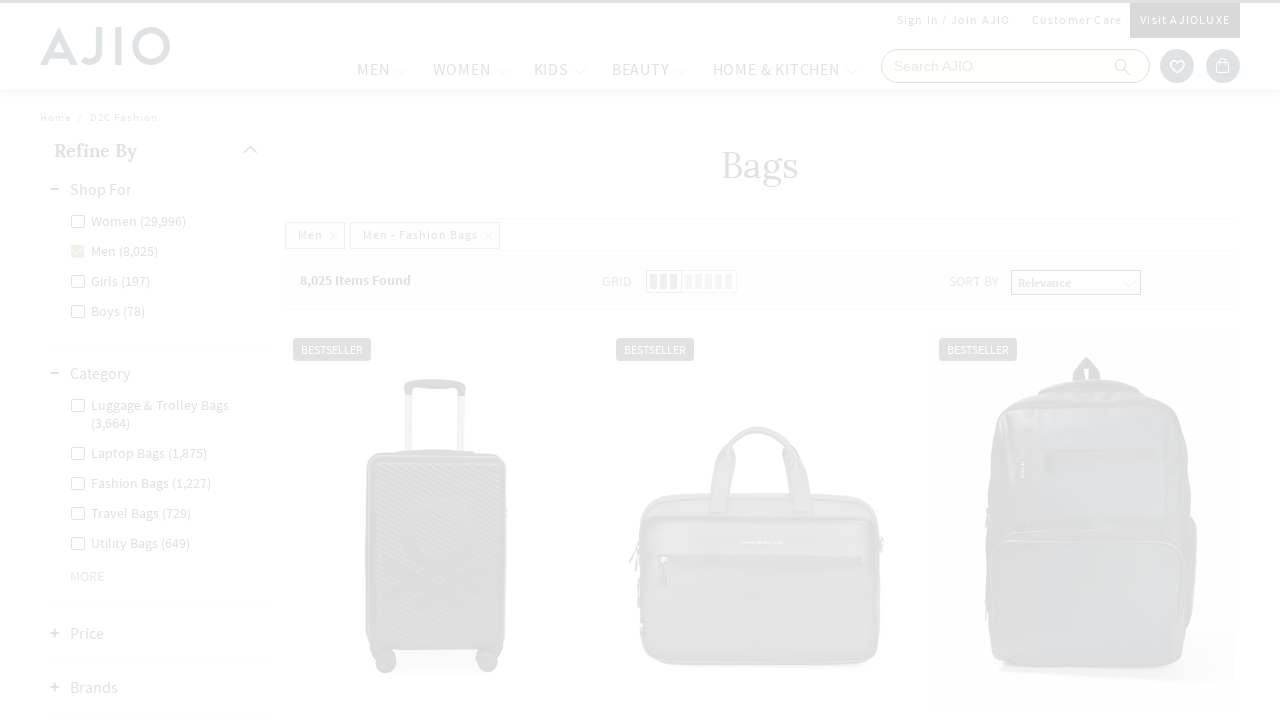

Filtered results loaded with product count displayed
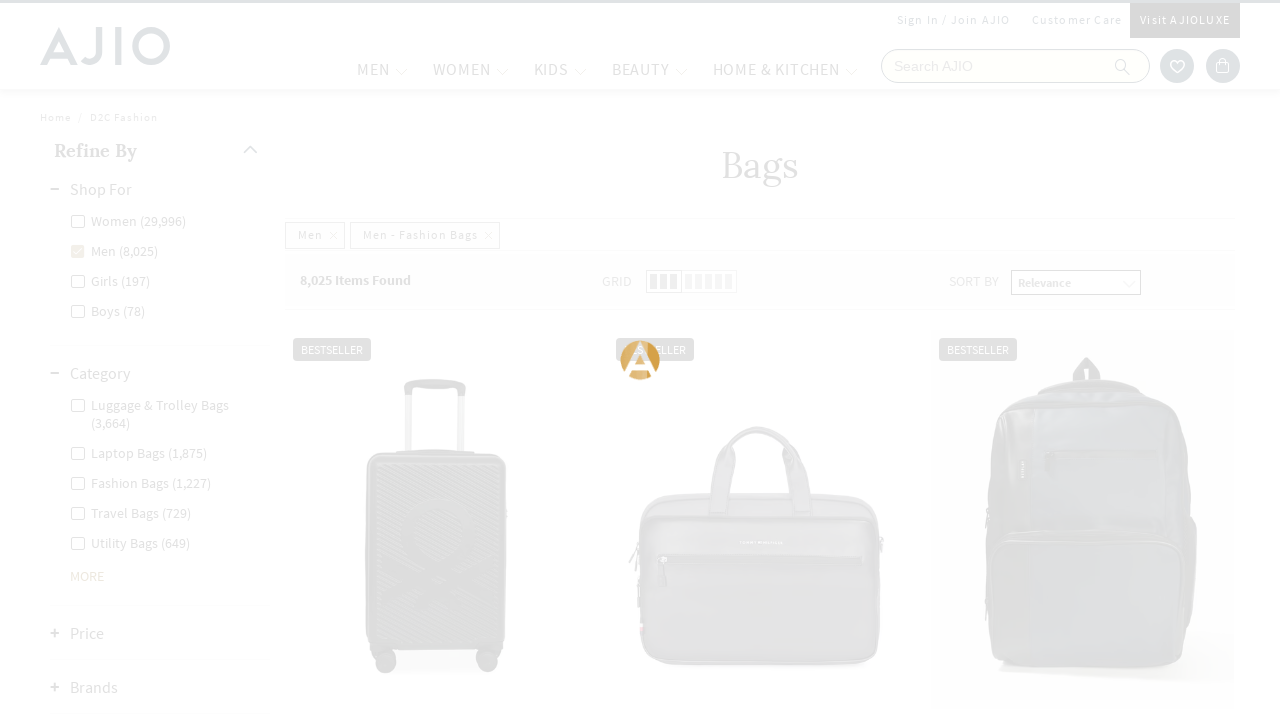

Verified brand listings are displayed in filtered results
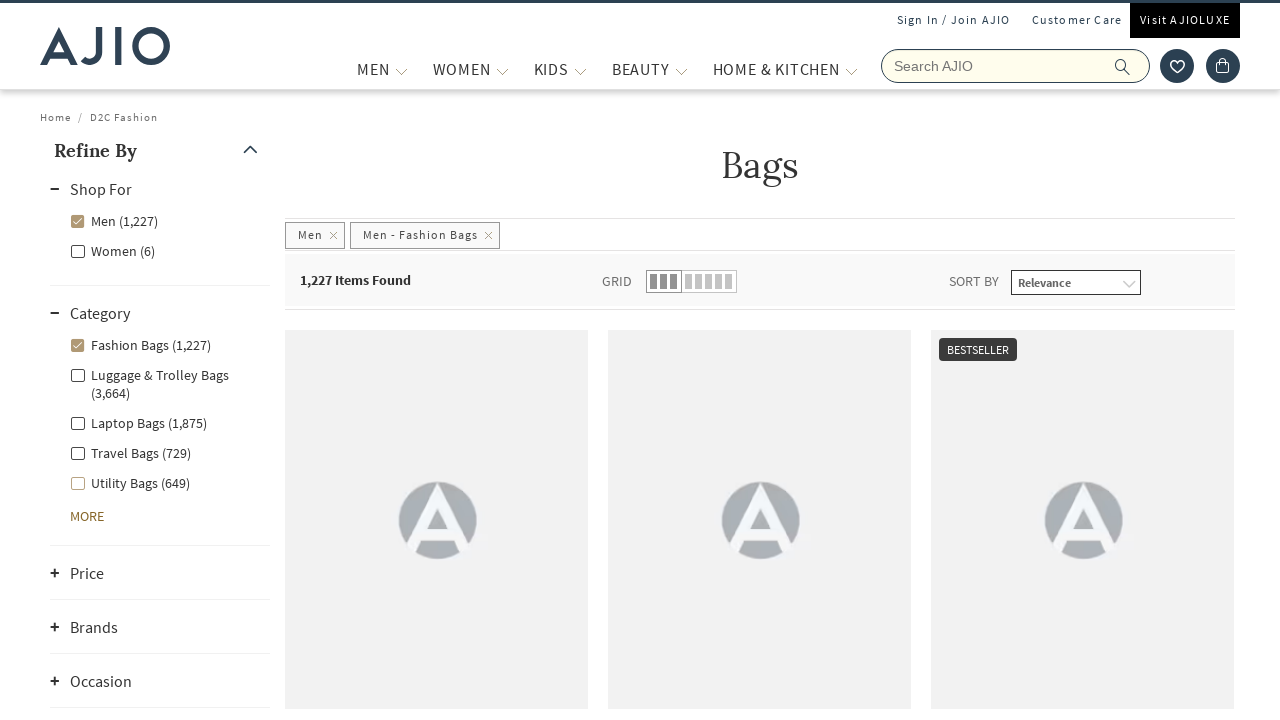

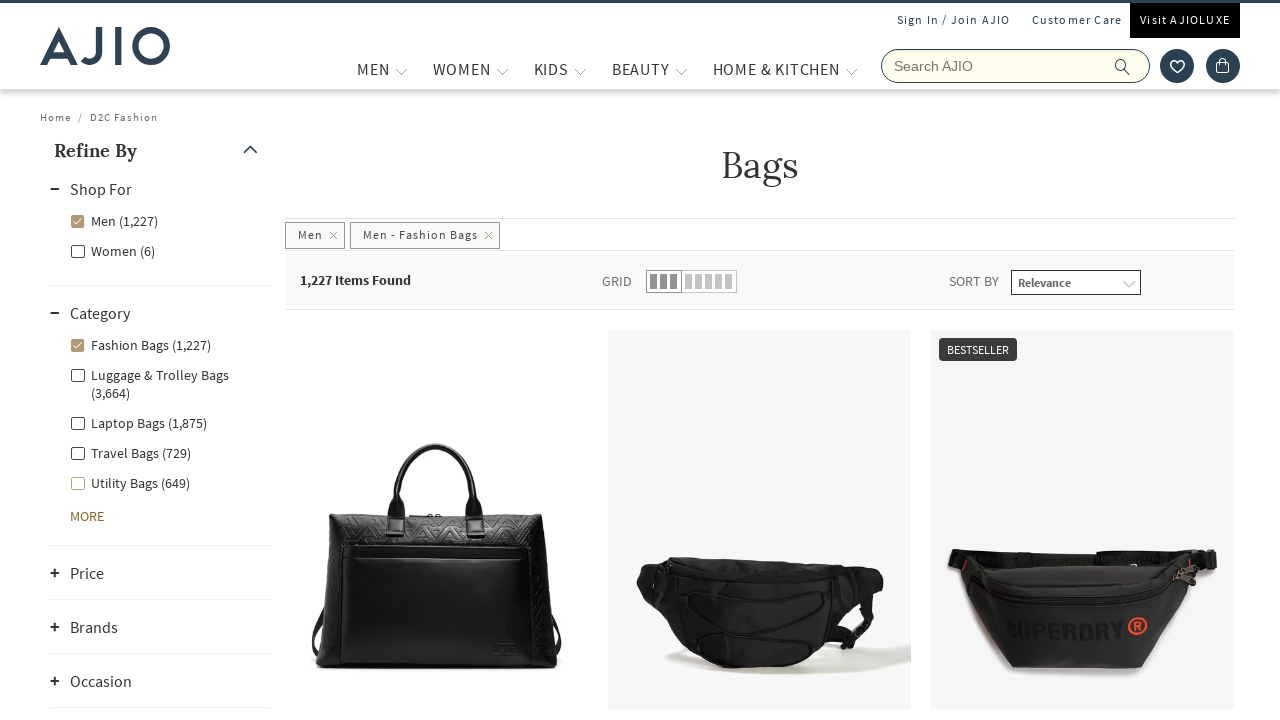